Tests handling multiple browser windows by clicking a link that opens a new window and then switching to that new window

Starting URL: https://the-internet.herokuapp.com/windows

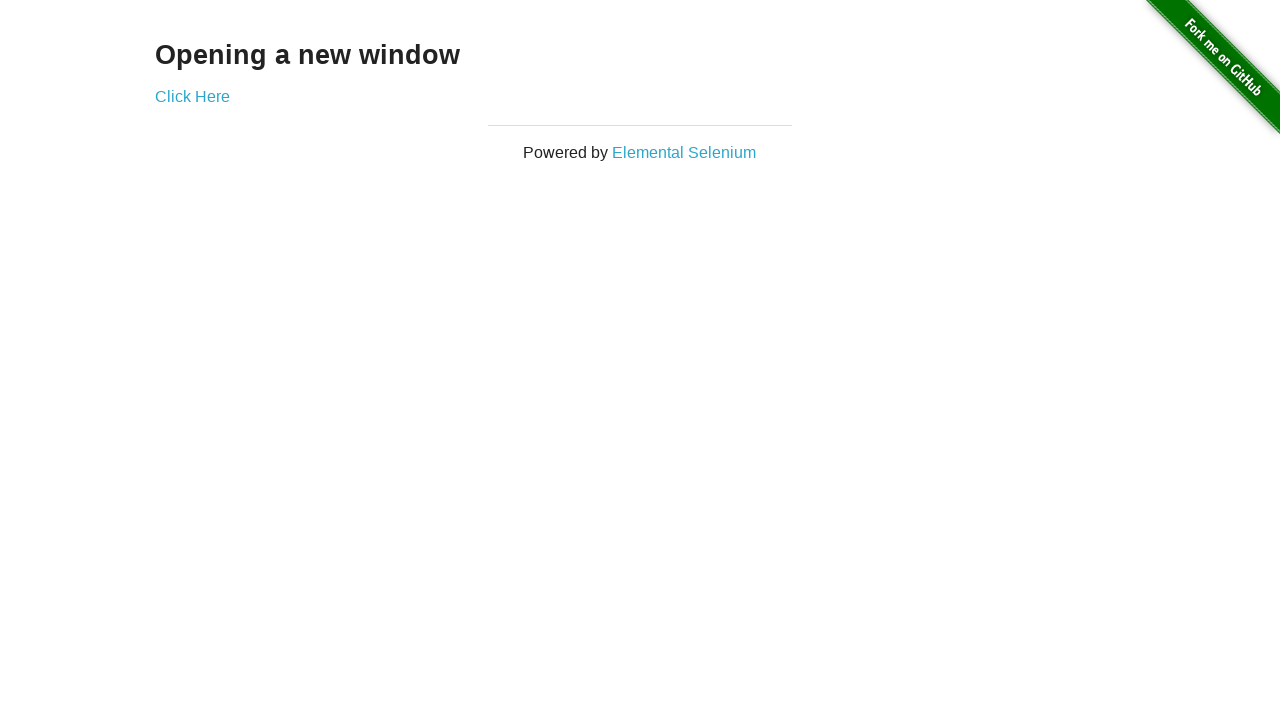

Clicked 'Click Here' link to open new window at (192, 96) on text=Click Here
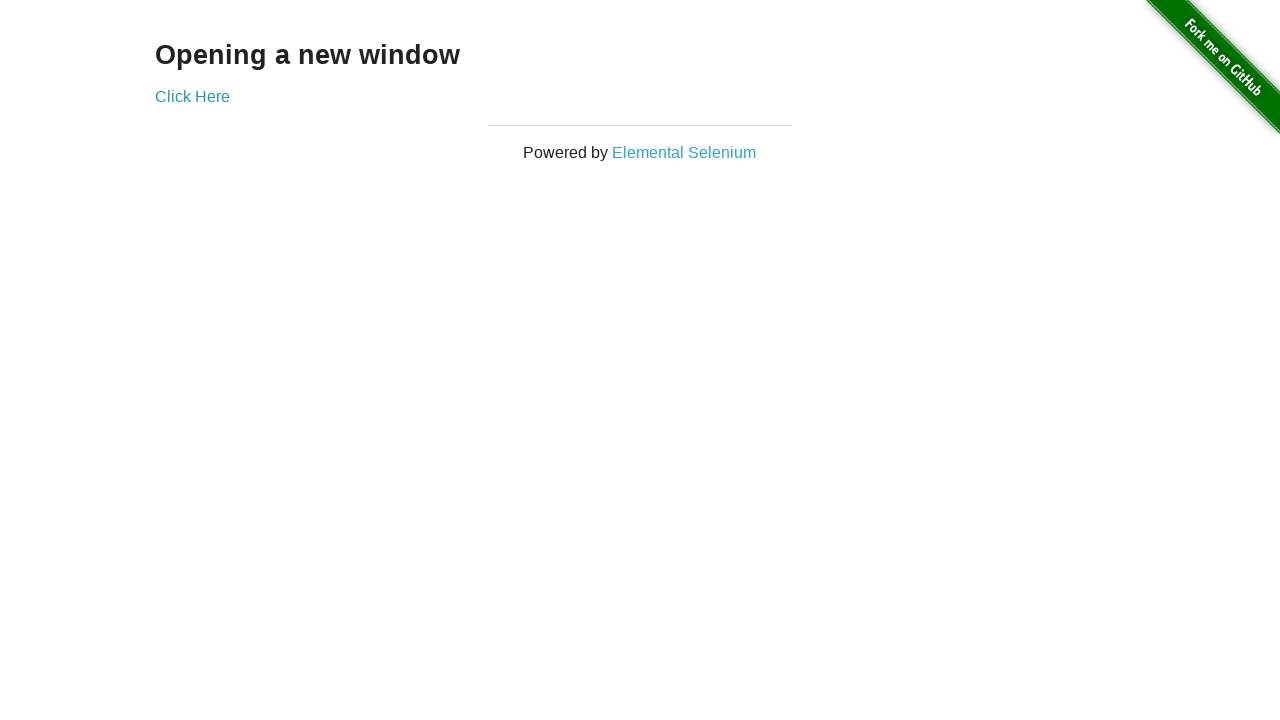

Captured new window page object
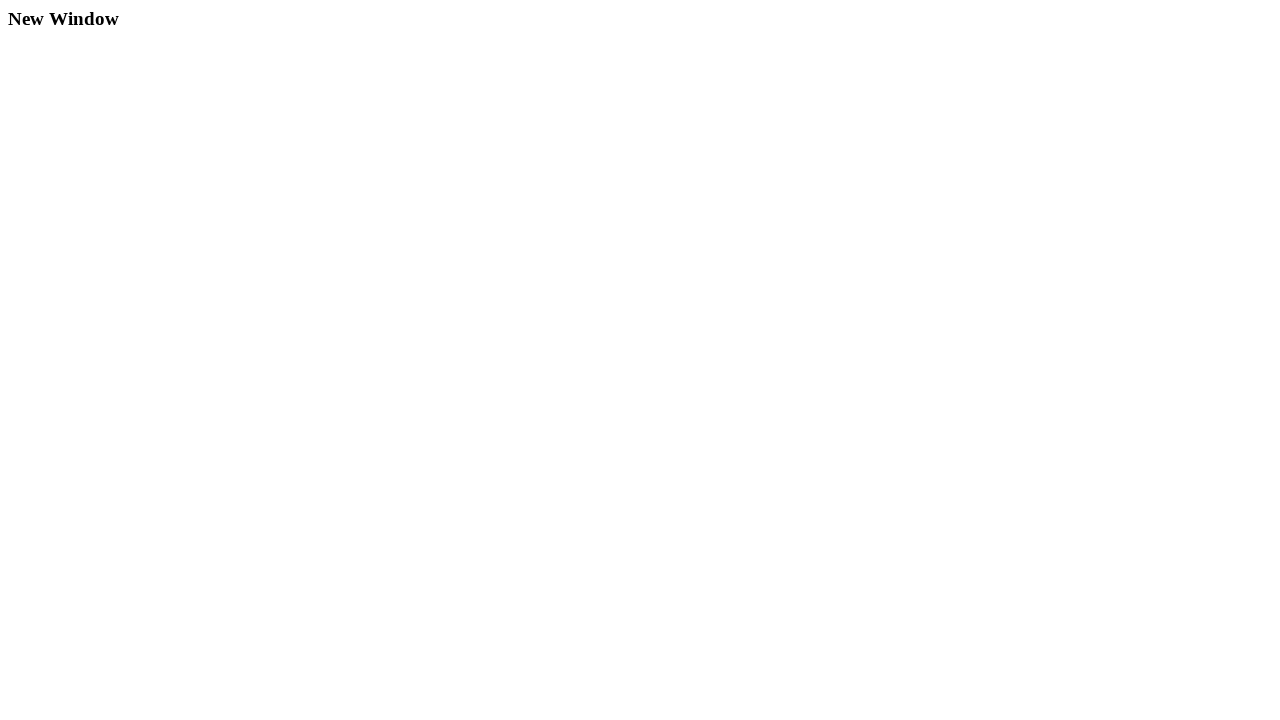

New window finished loading
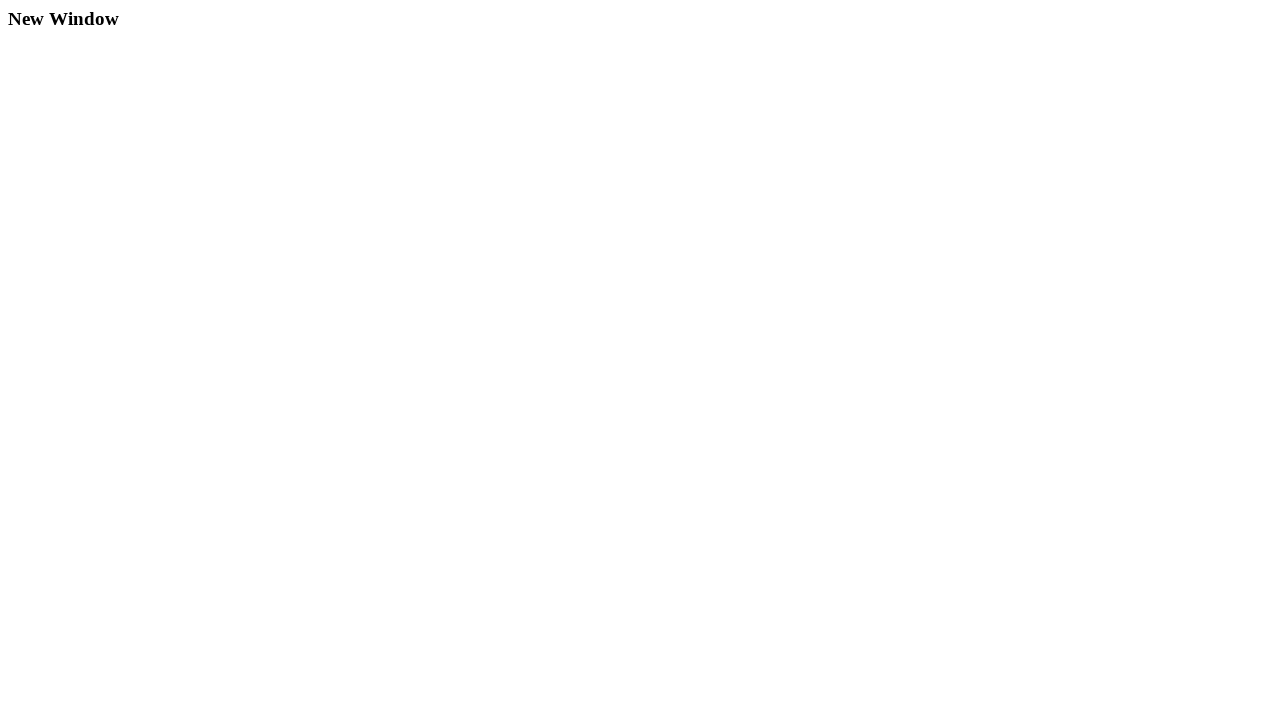

Verified new window URL: https://the-internet.herokuapp.com/windows/new
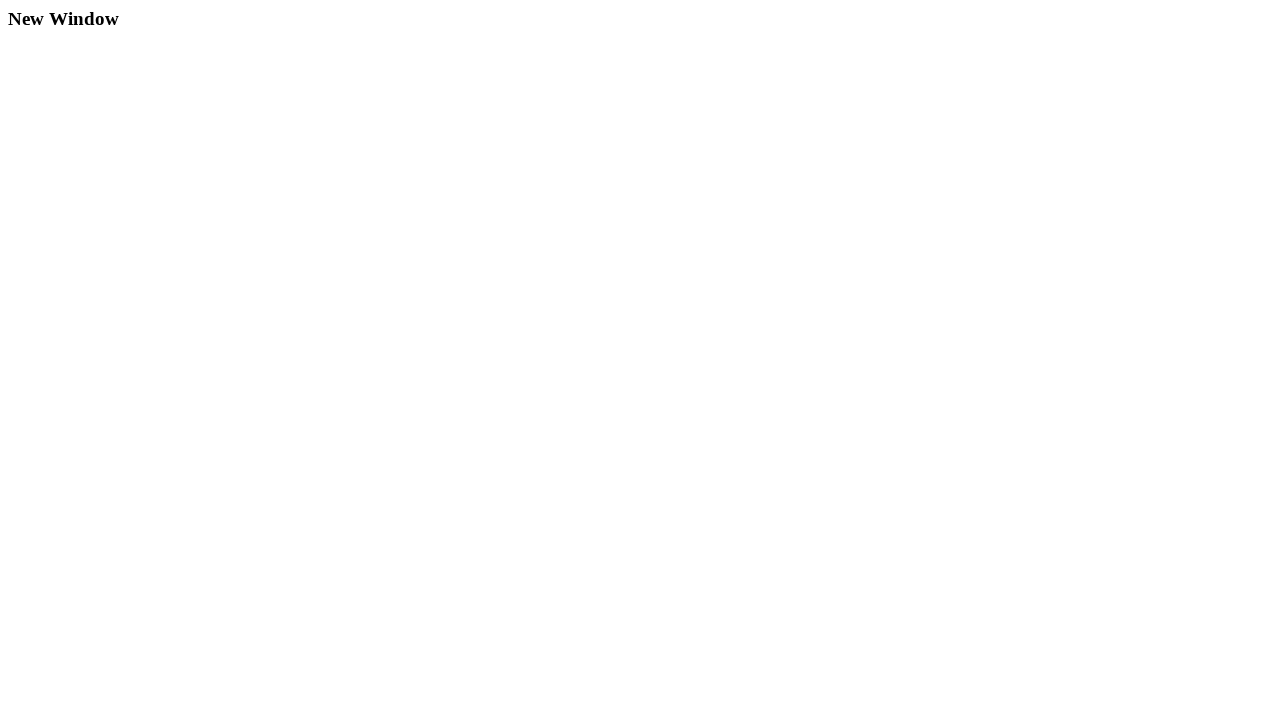

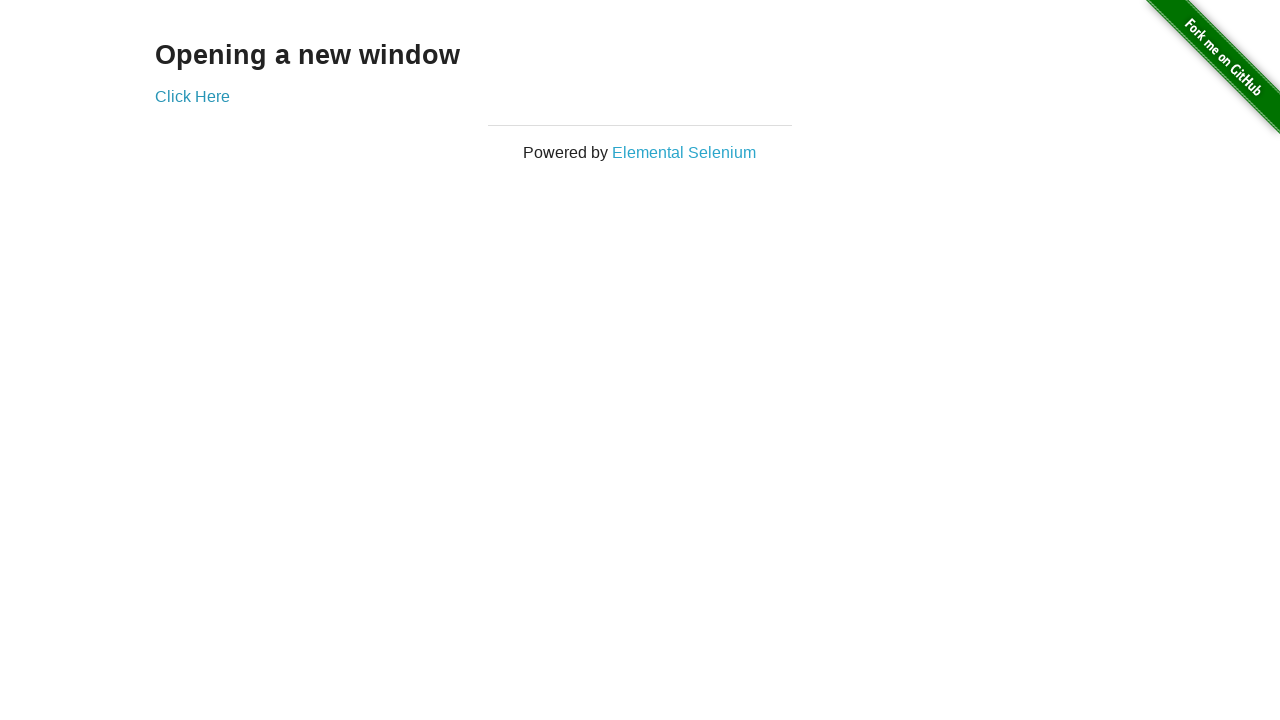